Tests link functionality by clicking a link that opens in a new tab and verifying the new page loads correctly

Starting URL: https://demoqa.com/links

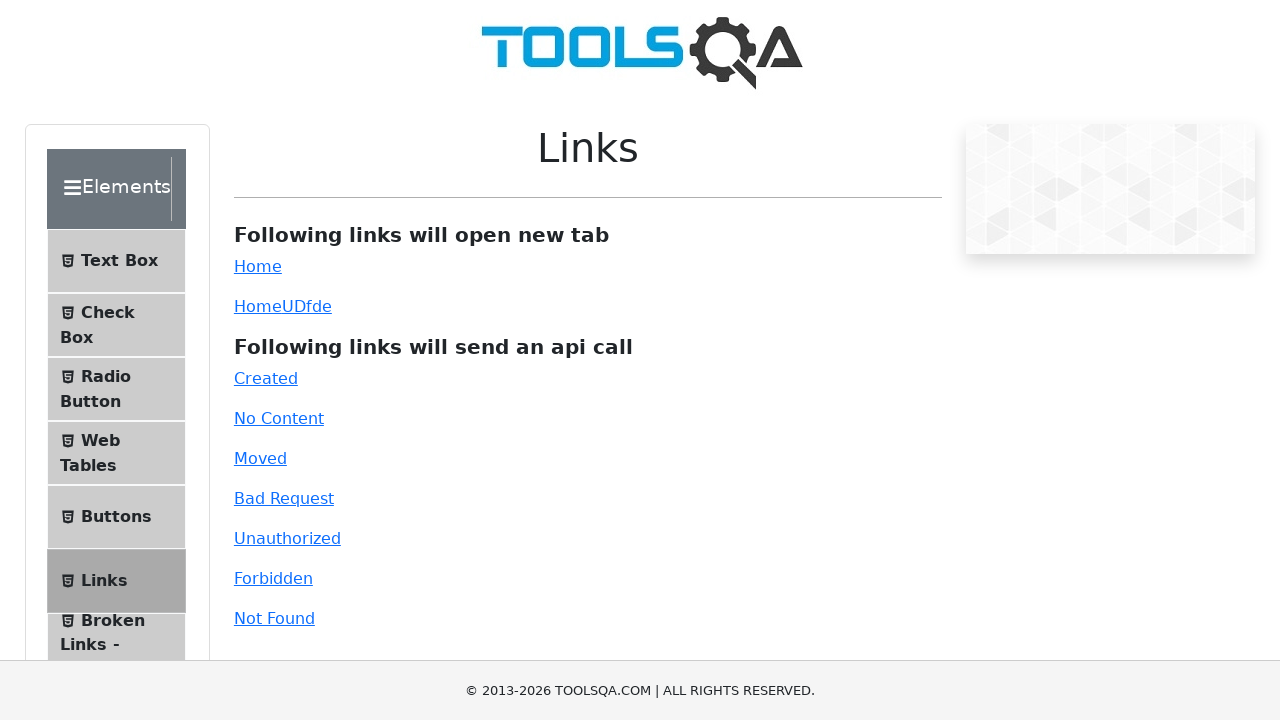

Clicked simple link that opens in new tab at (258, 266) on #simpleLink
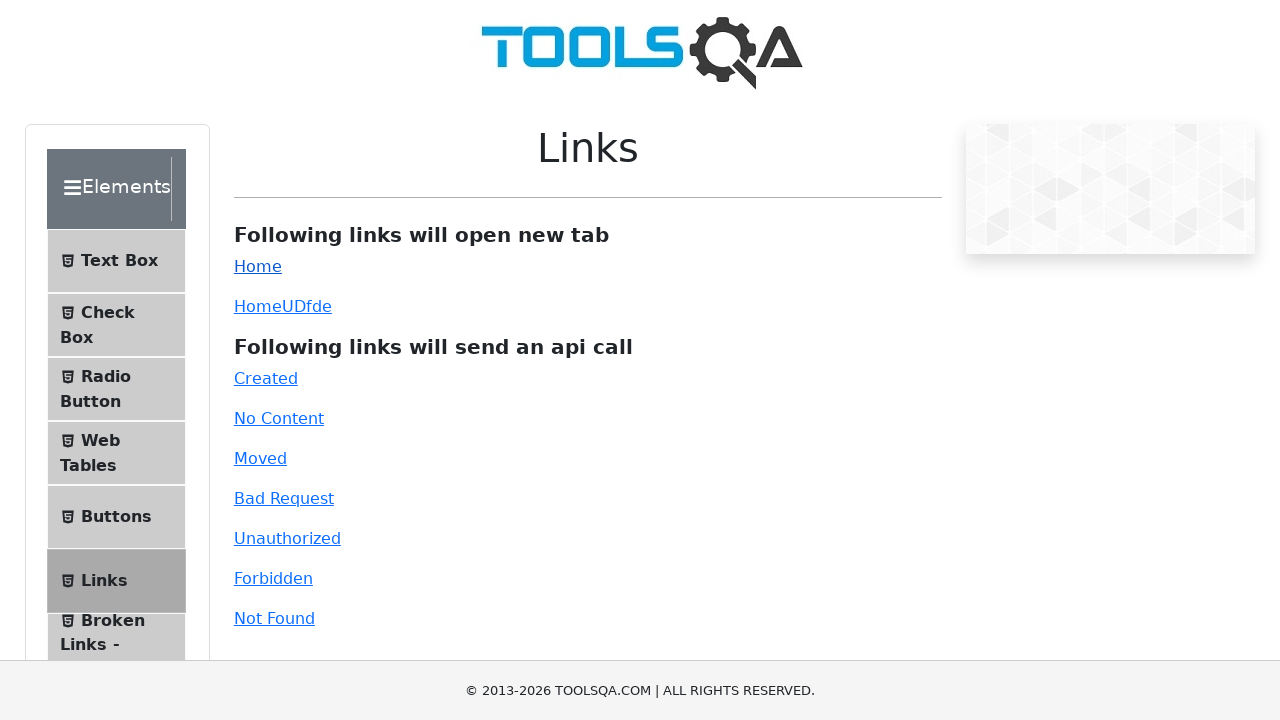

Captured new page object from context
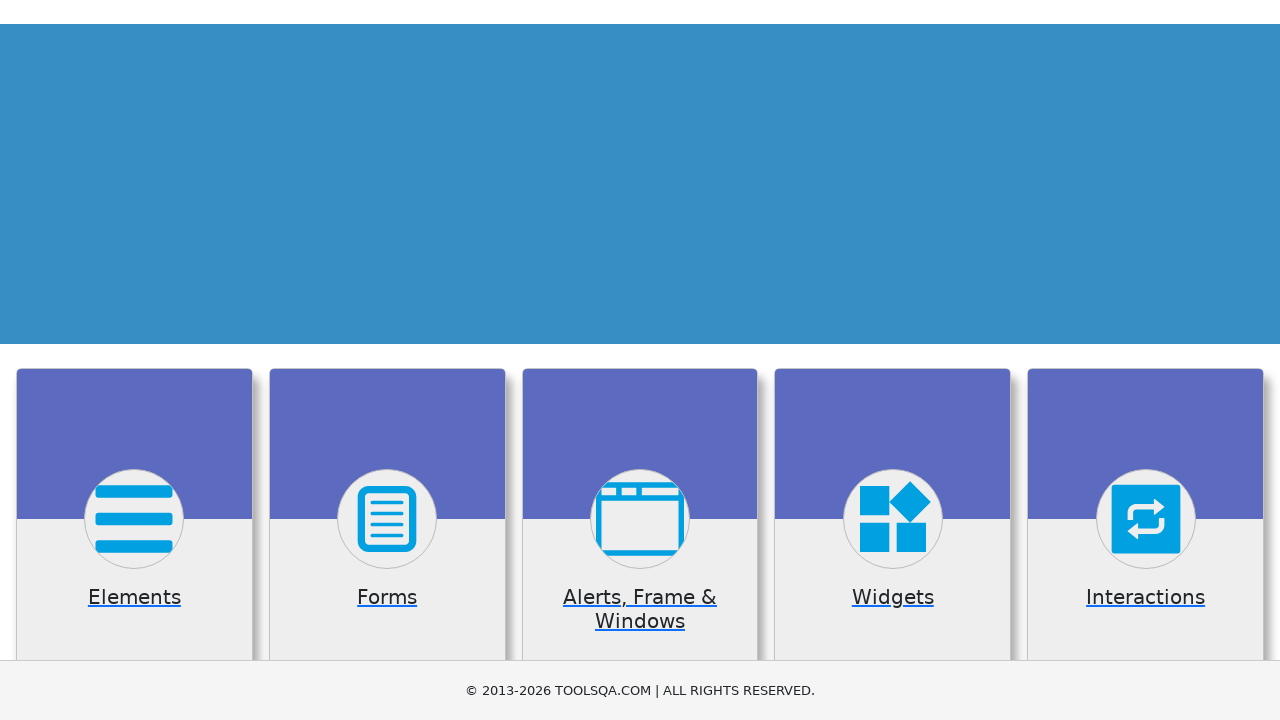

New page loaded and banner image is displayed
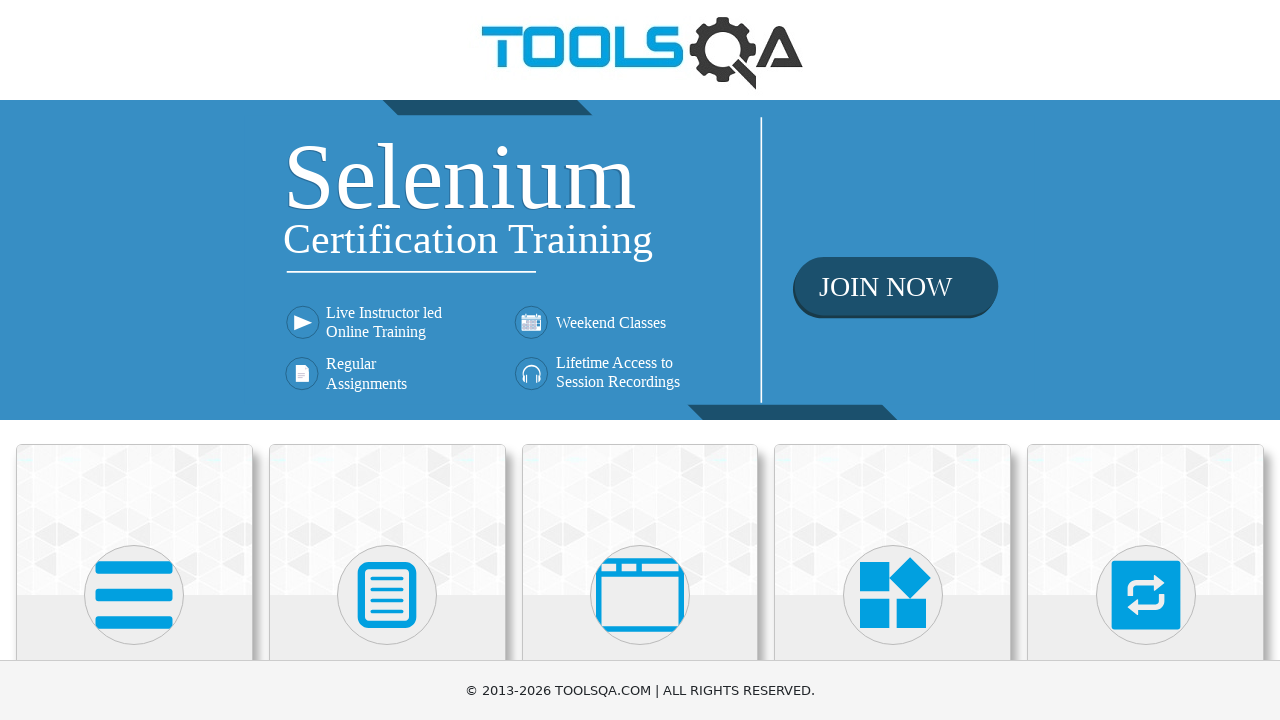

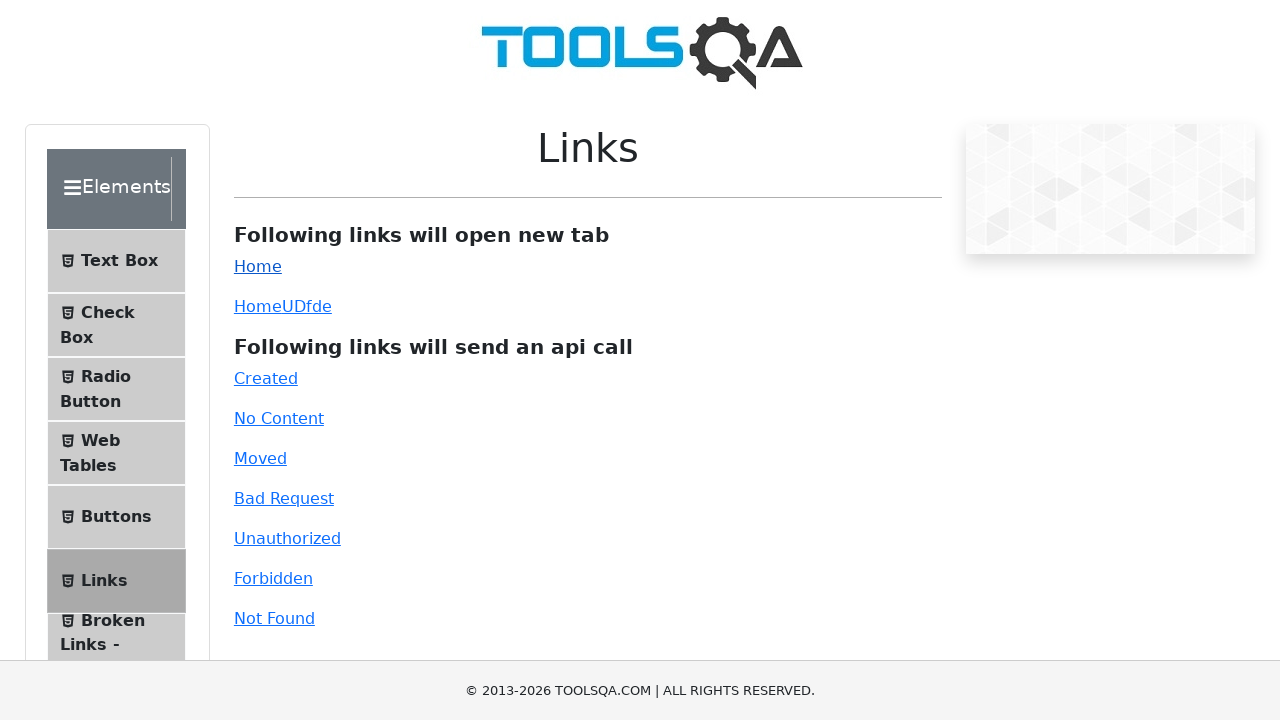